Tests both console logging and JavaScript exception logging by clicking buttons that trigger each type of log

Starting URL: https://www.selenium.dev/selenium/web/bidi/logEntryAdded.html

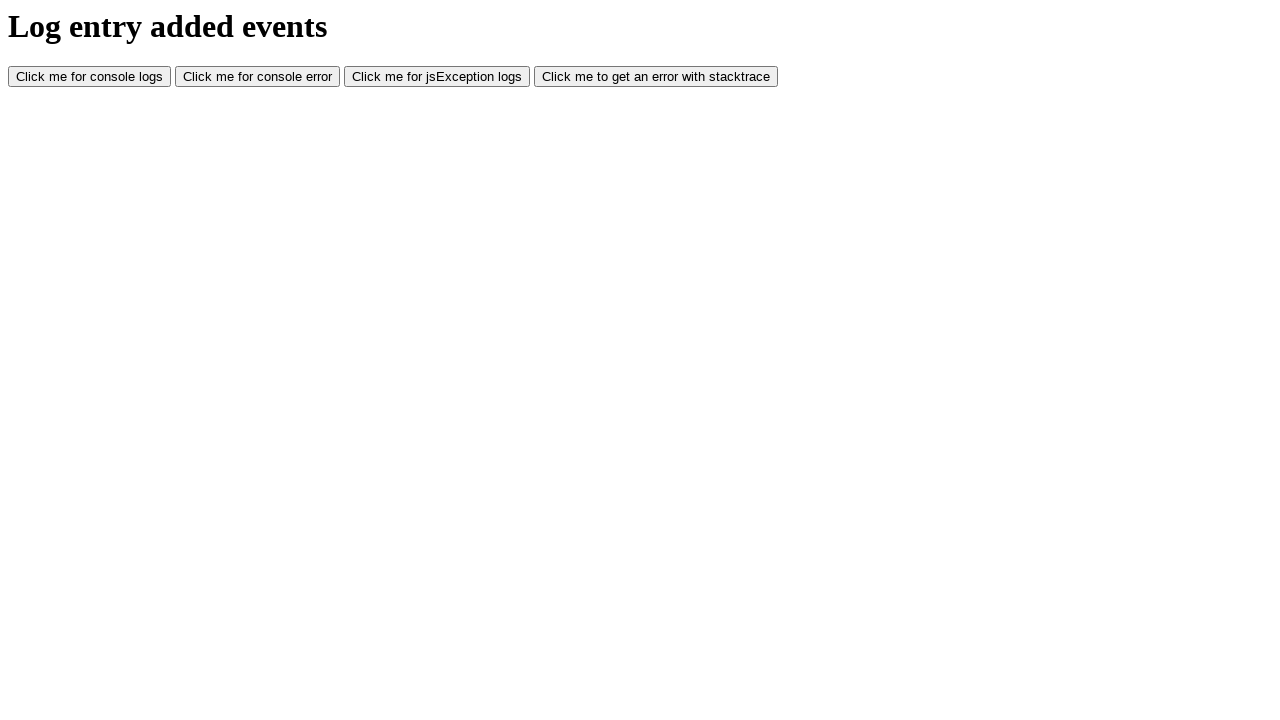

Navigated to log entry test page
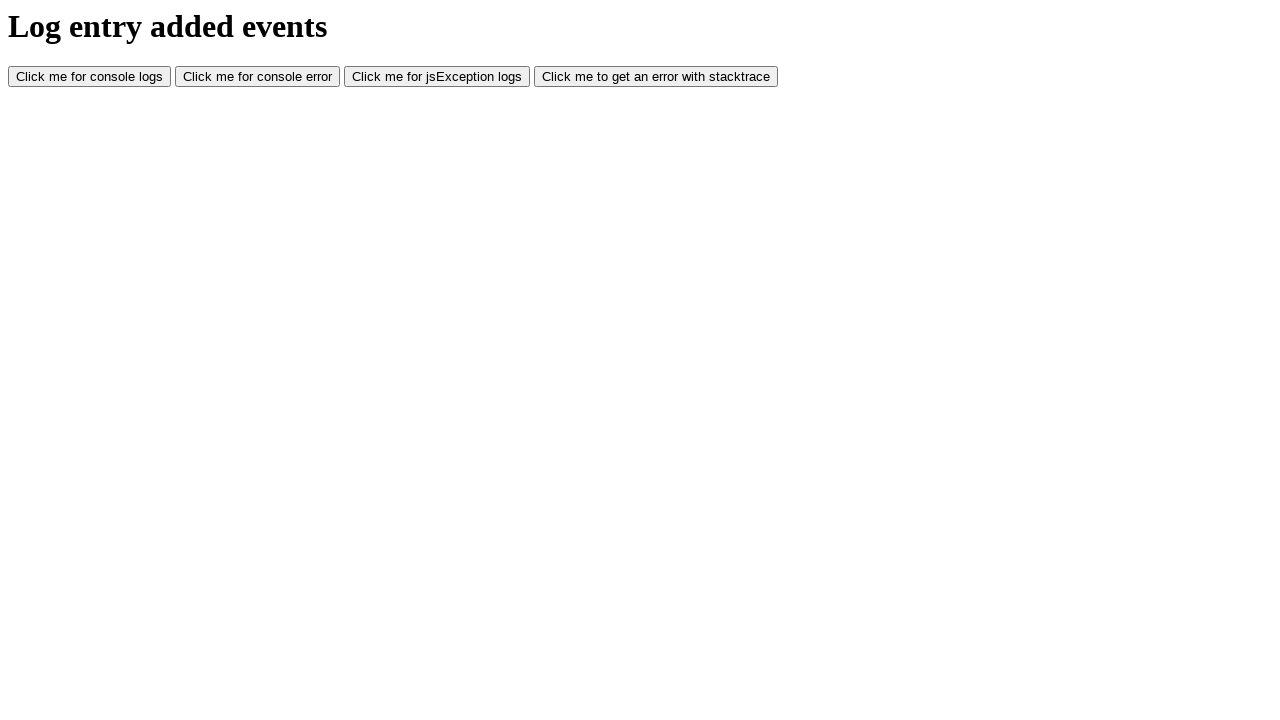

Clicked console log button to trigger console logging at (90, 77) on #consoleLog
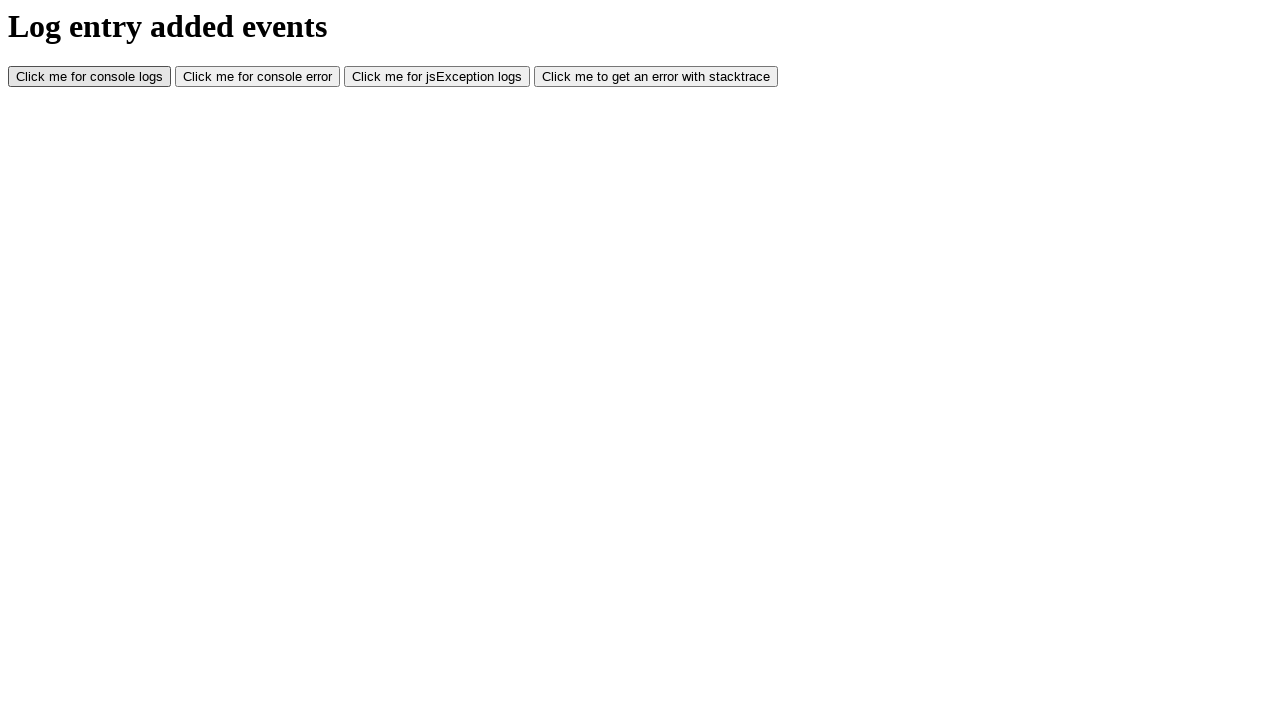

Clicked JavaScript exception button to trigger JS exception logging at (437, 77) on #jsException
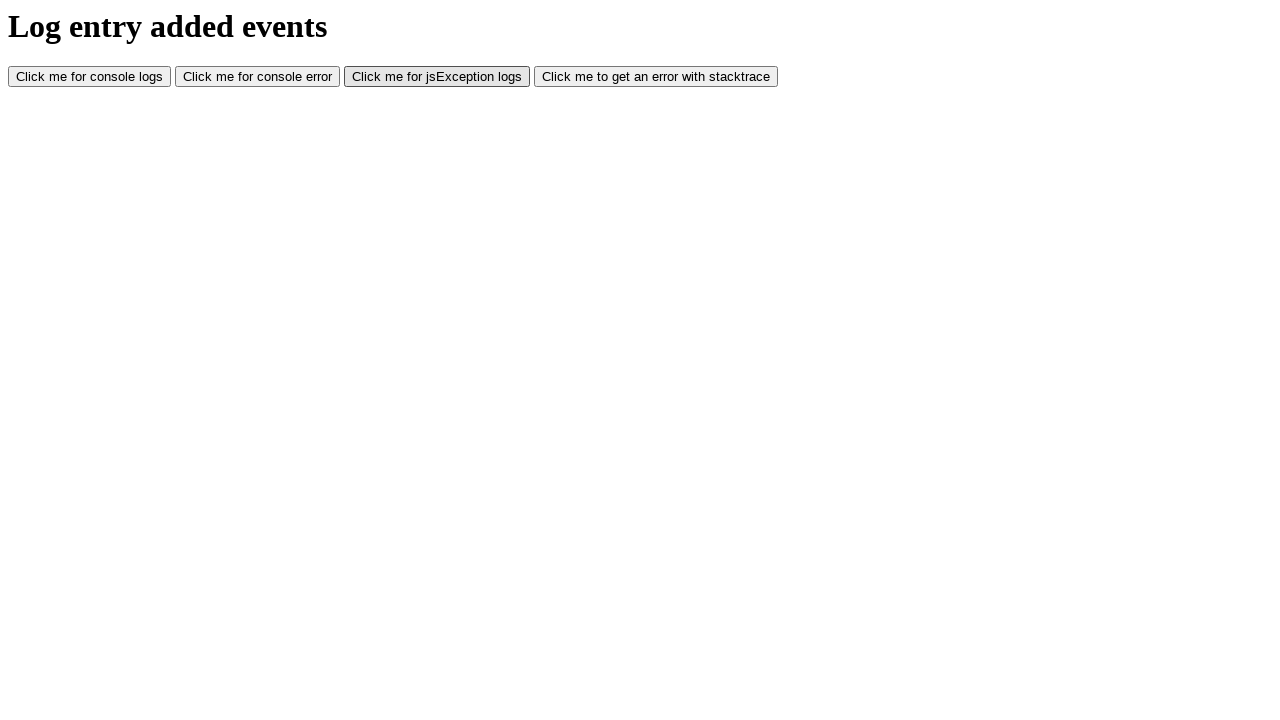

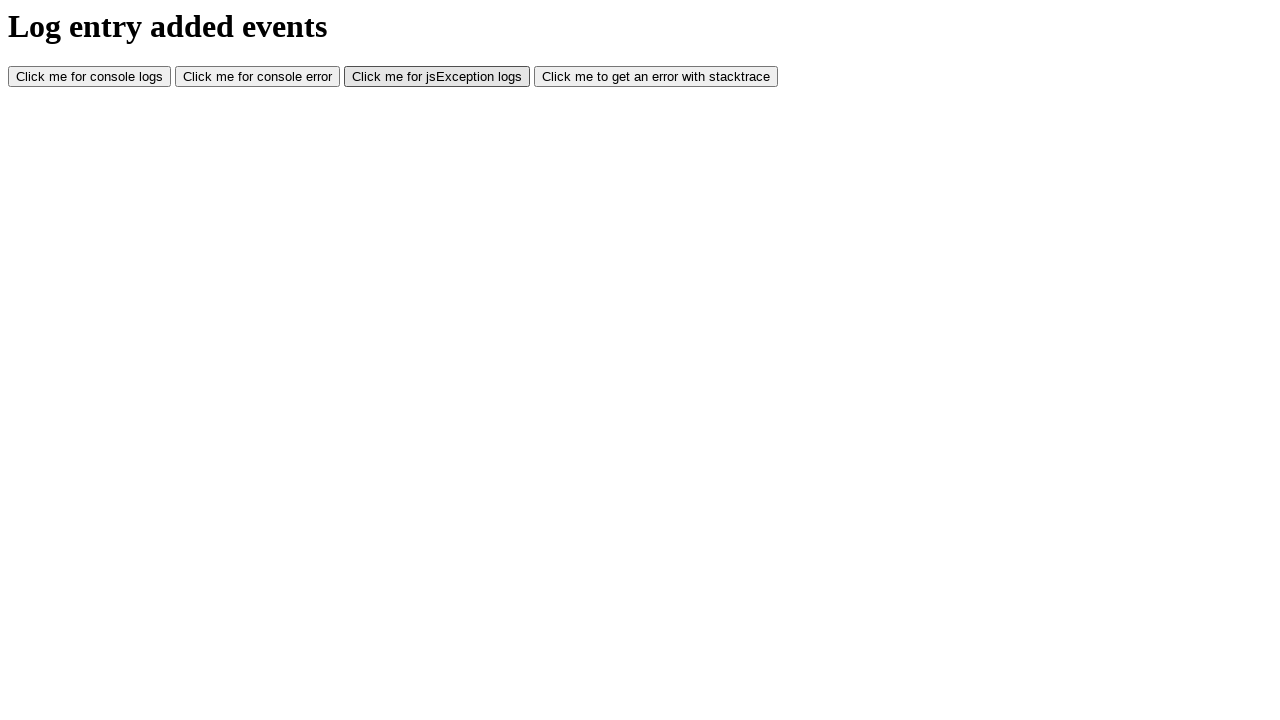